Demonstrates fluent wait by waiting for visibility of upload button, clicking it, then waiting for and clicking the uploadContent button

Starting URL: https://web-locators-static-site-qa.vercel.app/Wait%20onTime

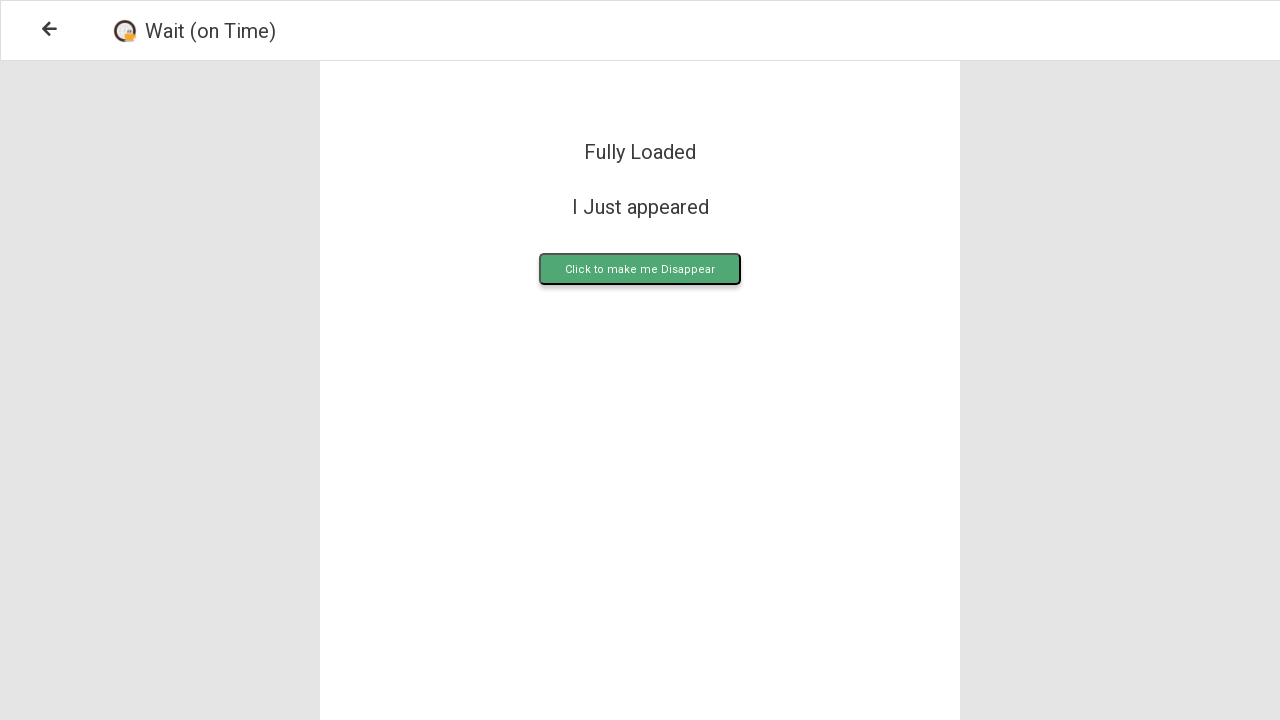

Waited for upload button to become visible
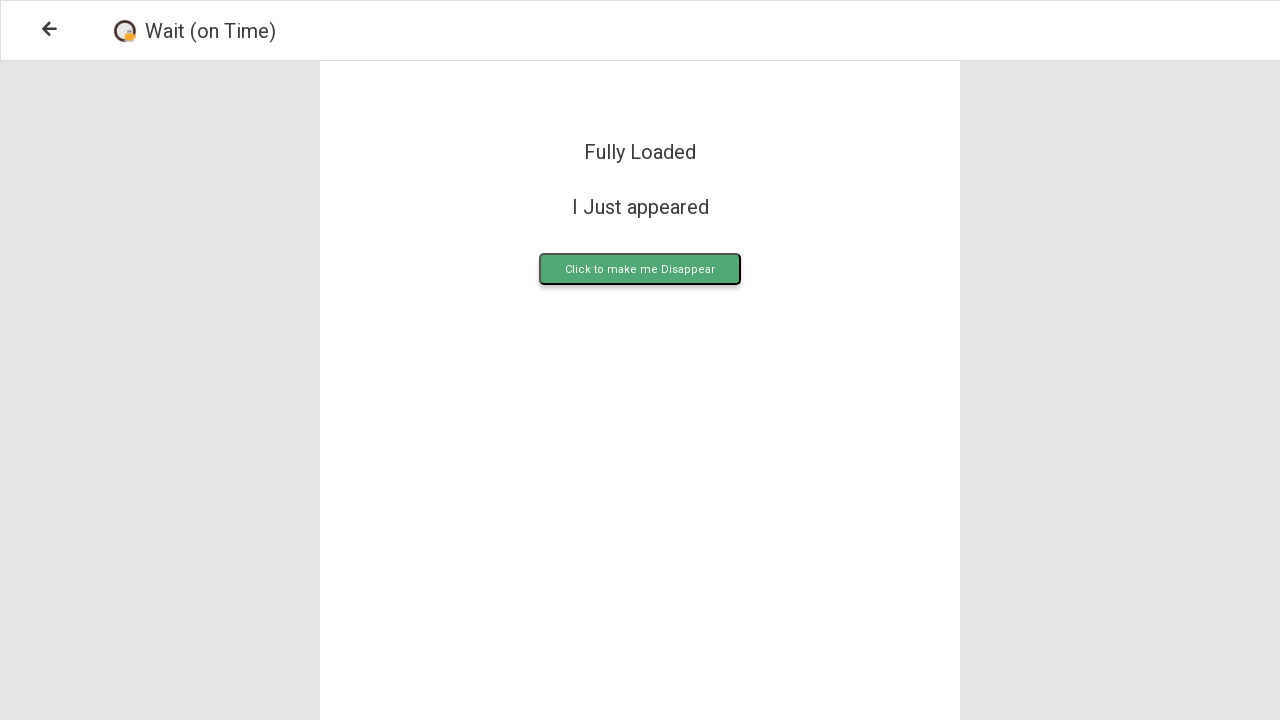

Clicked the upload button at (640, 269) on .upload
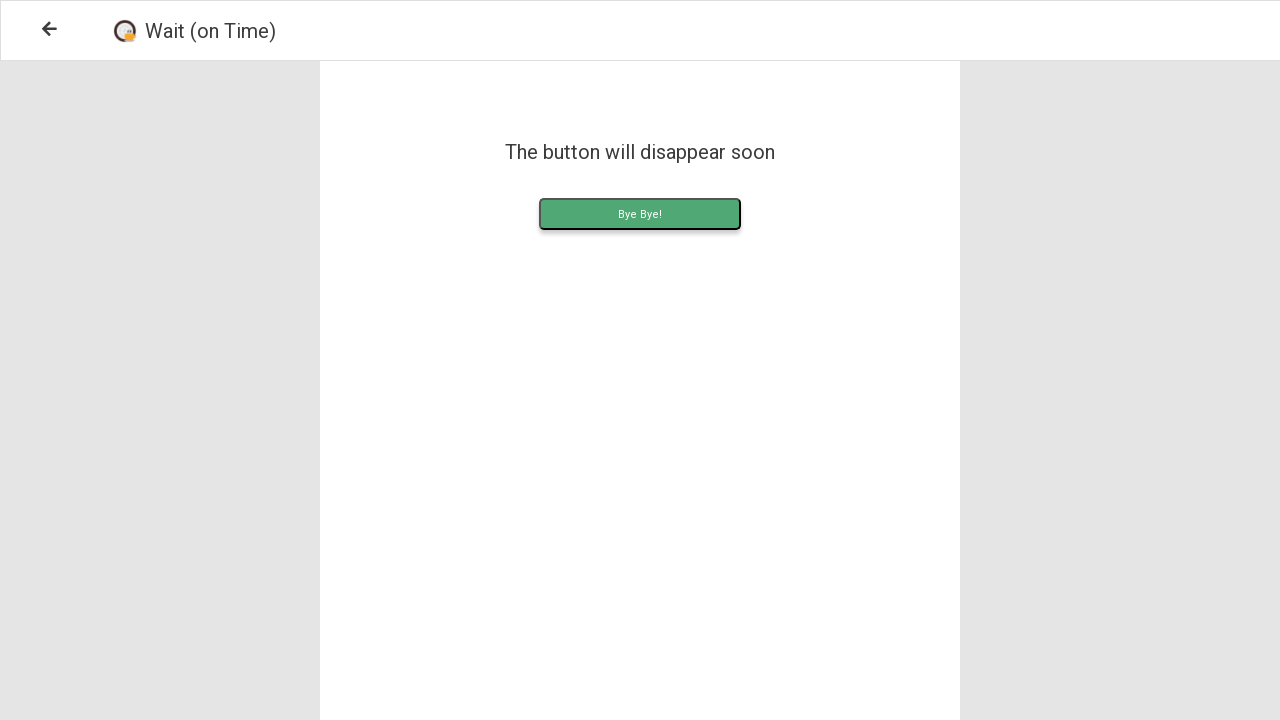

Waited for uploadContent button to appear
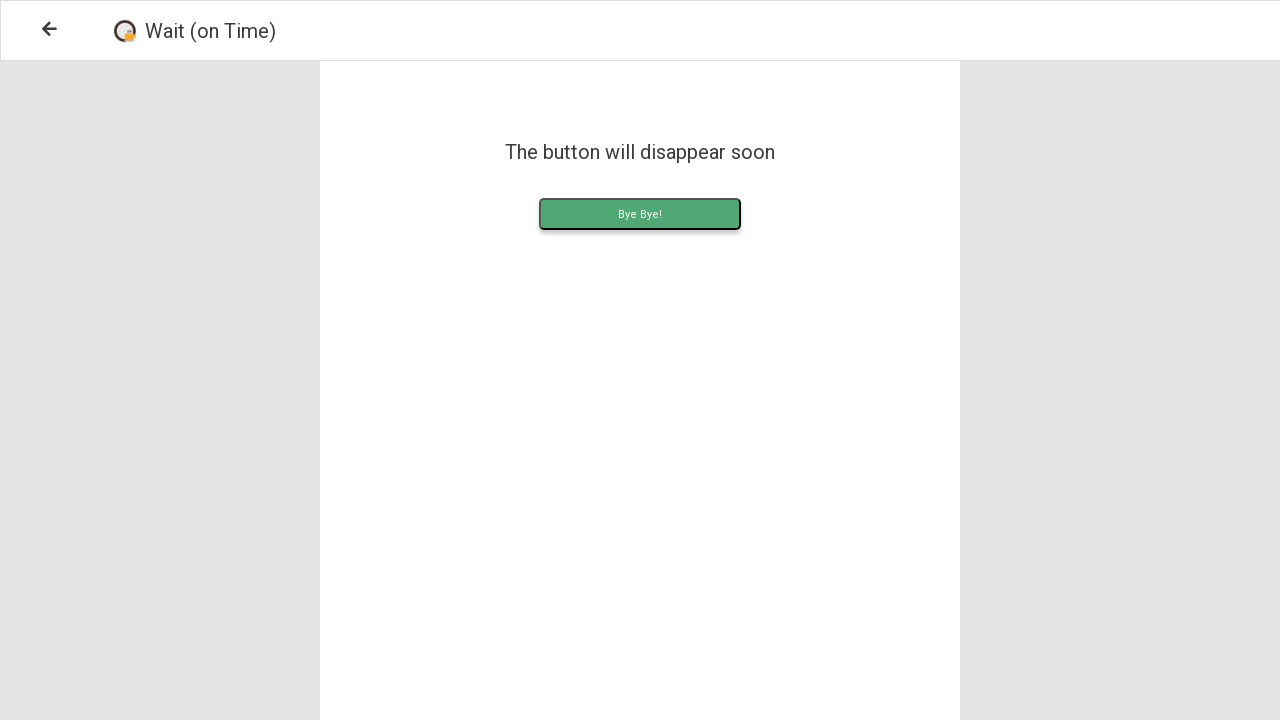

Clicked the uploadContent button at (640, 214) on .uploadContent
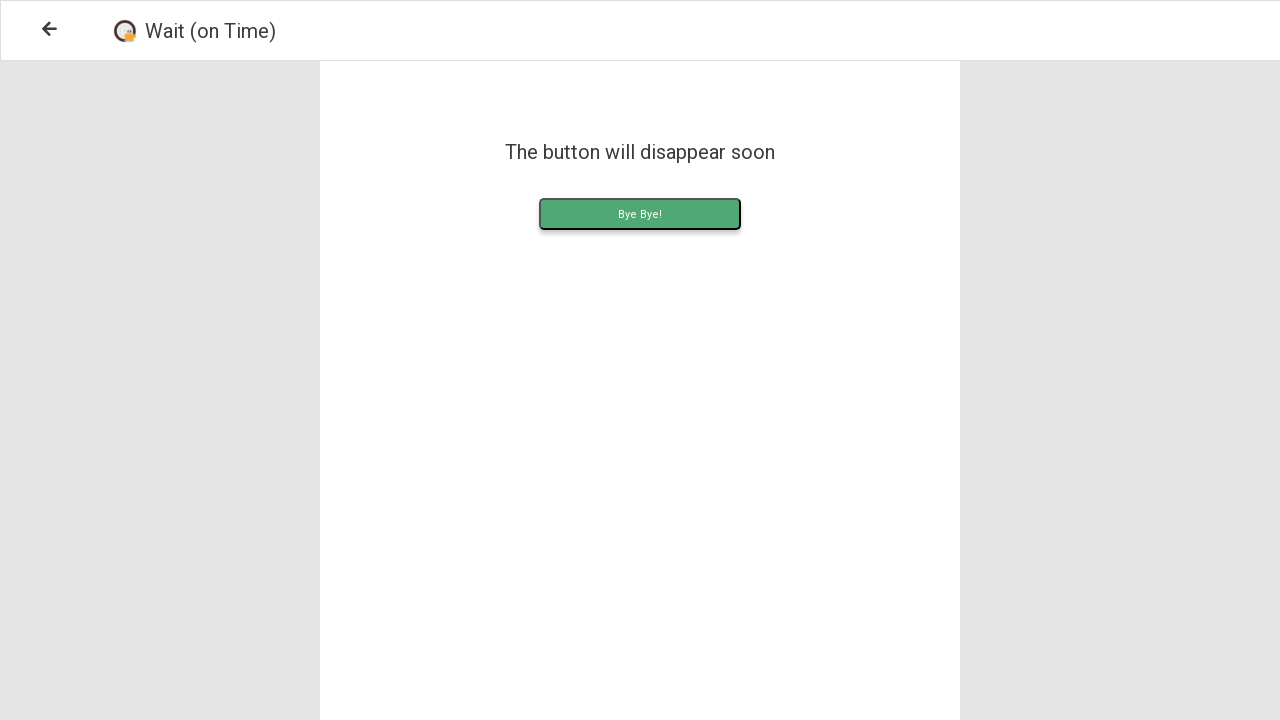

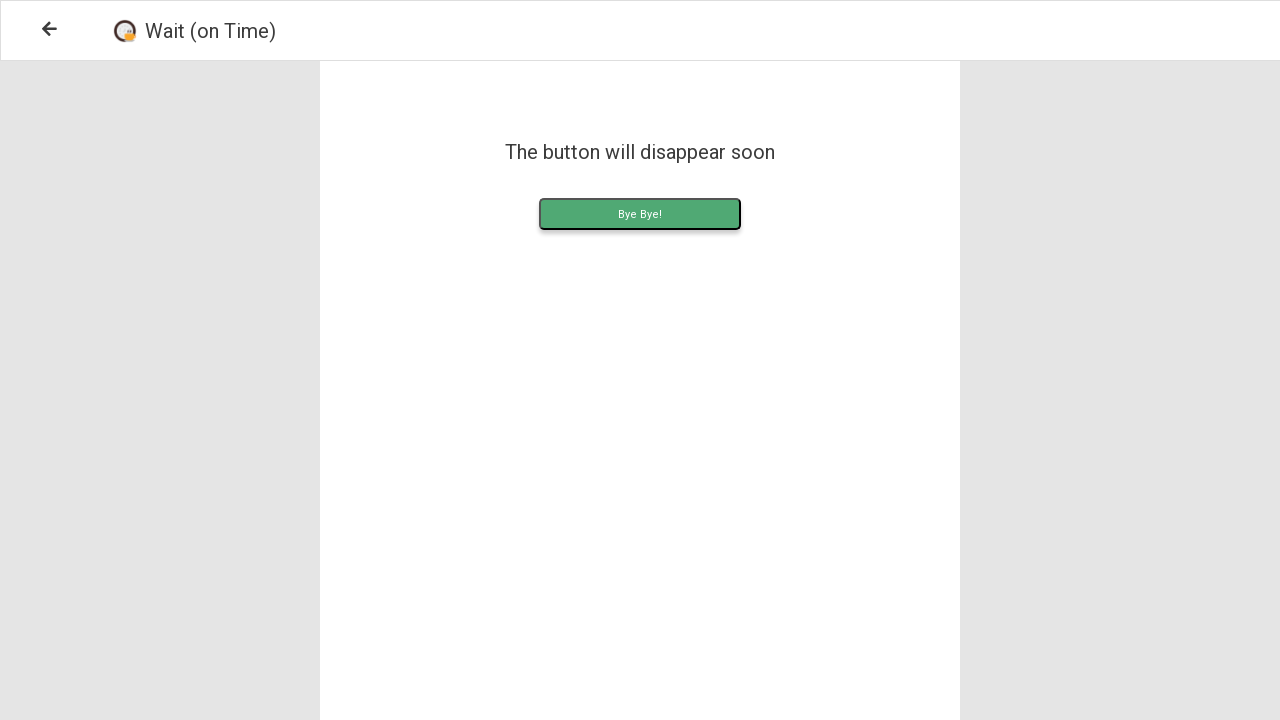